Tests the negative payment flow on an e-commerce demo site by adding a product to cart, switching to the checkout iframe, selecting debit card payment, clicking pay without entering details, and verifying an error message appears.

Starting URL: https://shopdemo.e-junkie.com/

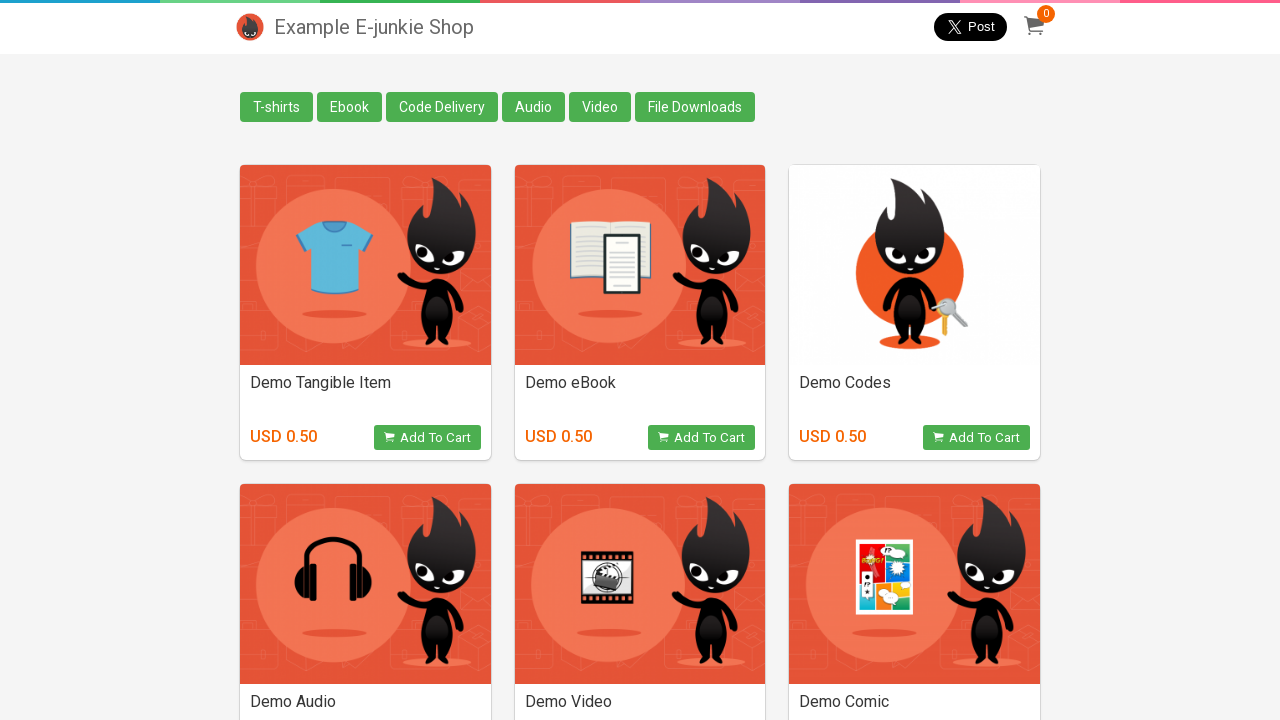

Clicked the second 'Add to Cart' button at (702, 438) on (//button[@class='view_product'])[2]
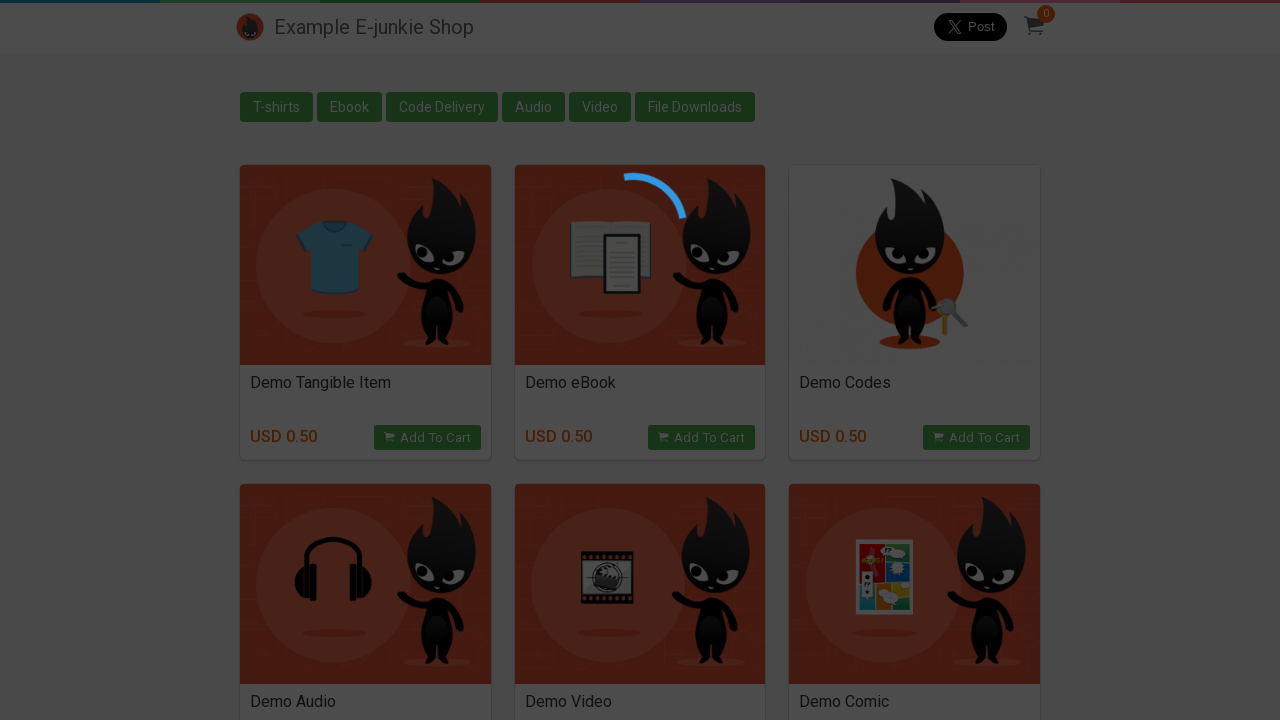

Located the checkout iframe
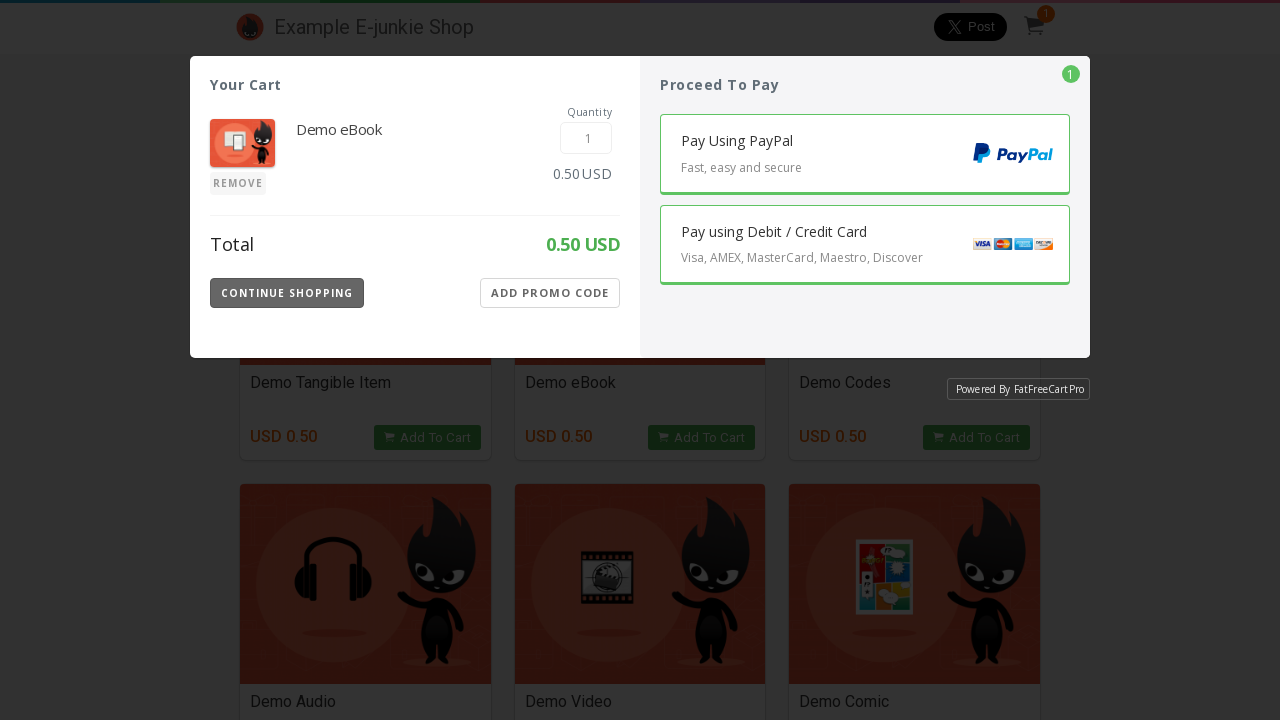

Retrieved product name from iframe
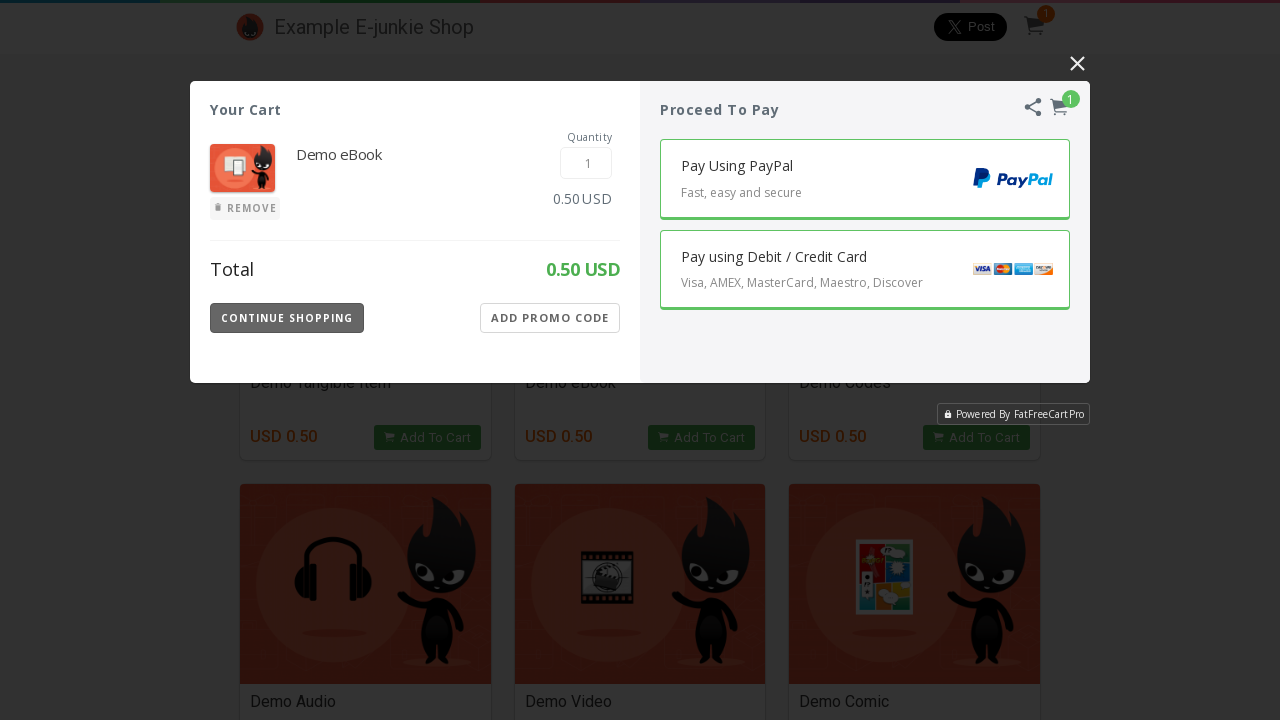

Verified product name is 'Demo eBook'
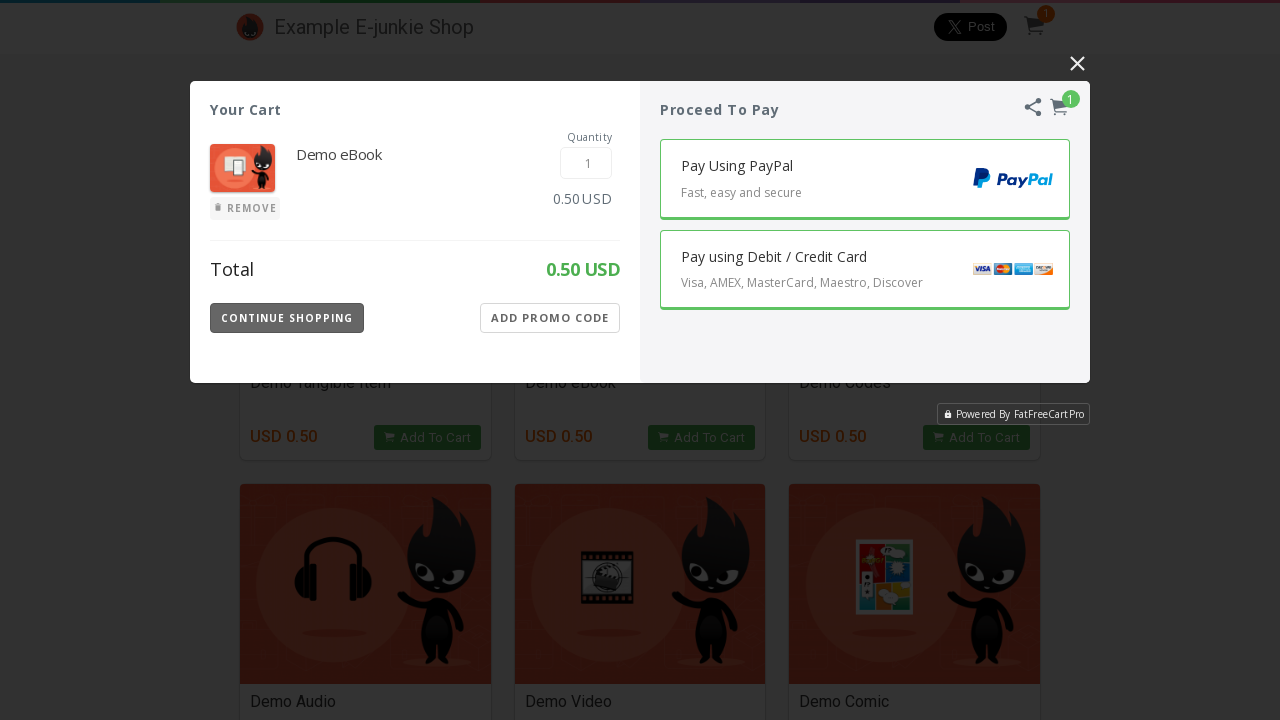

Clicked debit card payment option at (865, 270) on iframe.EJIframeV3.EJOverlayV3 >> internal:control=enter-frame >> button[data-opt
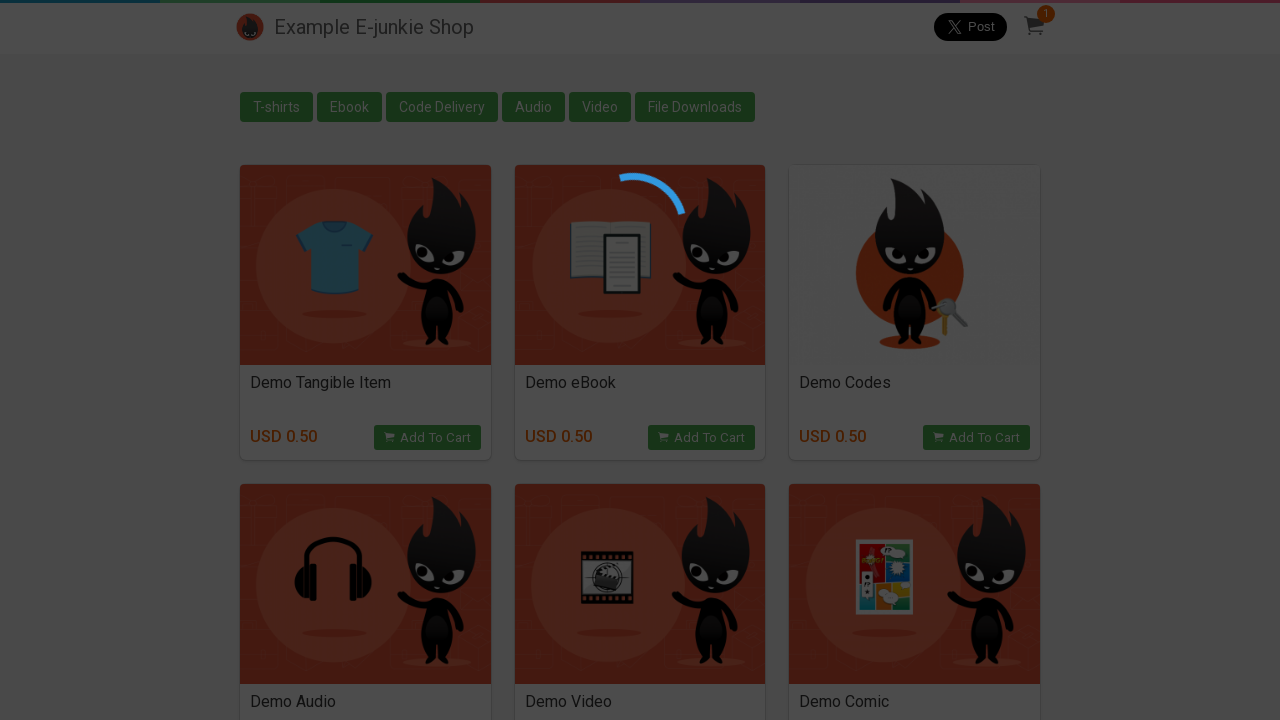

Clicked pay button without entering payment details at (865, 293) on iframe.EJIframeV3.EJOverlayV3 >> internal:control=enter-frame >> button.Pay-Butt
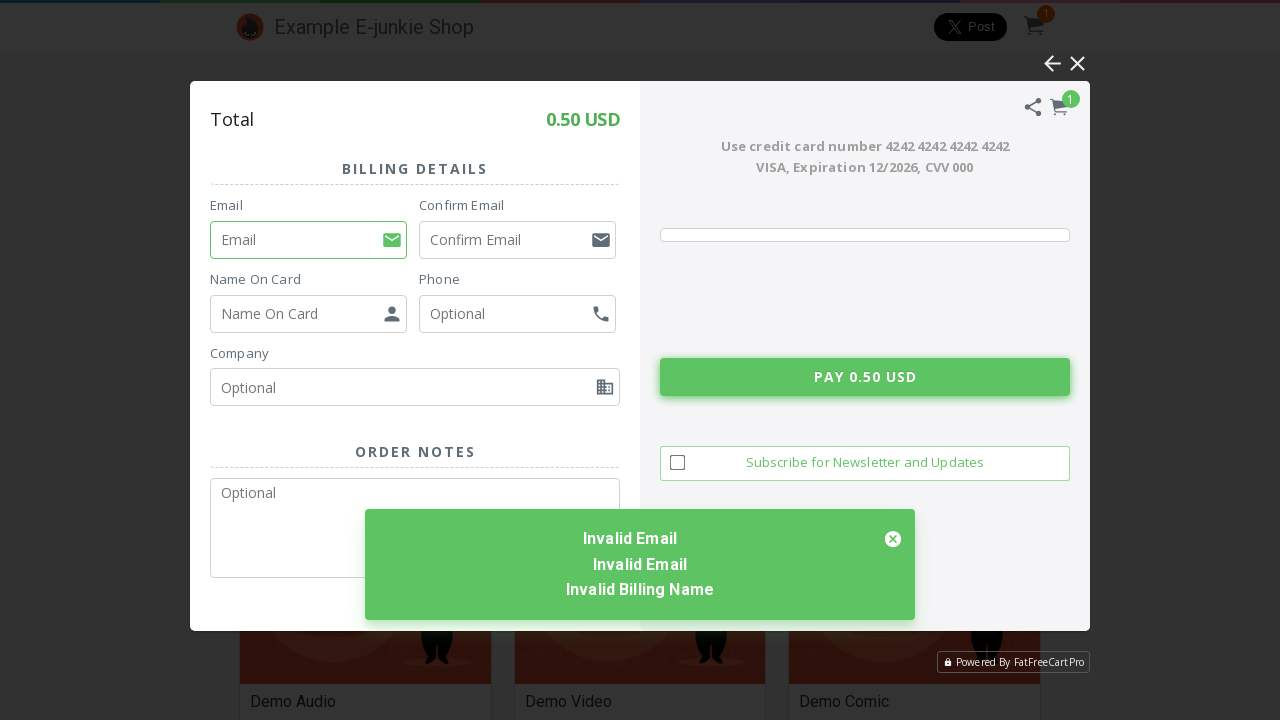

Error message appeared in snackbar
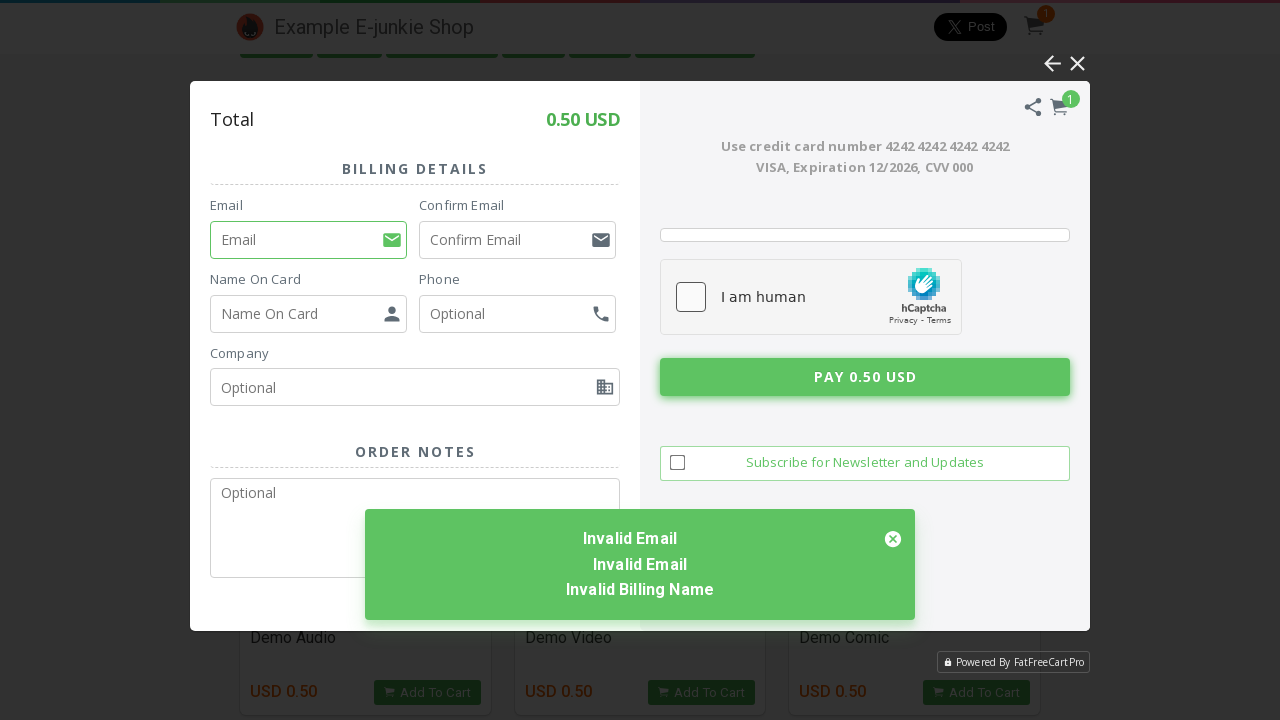

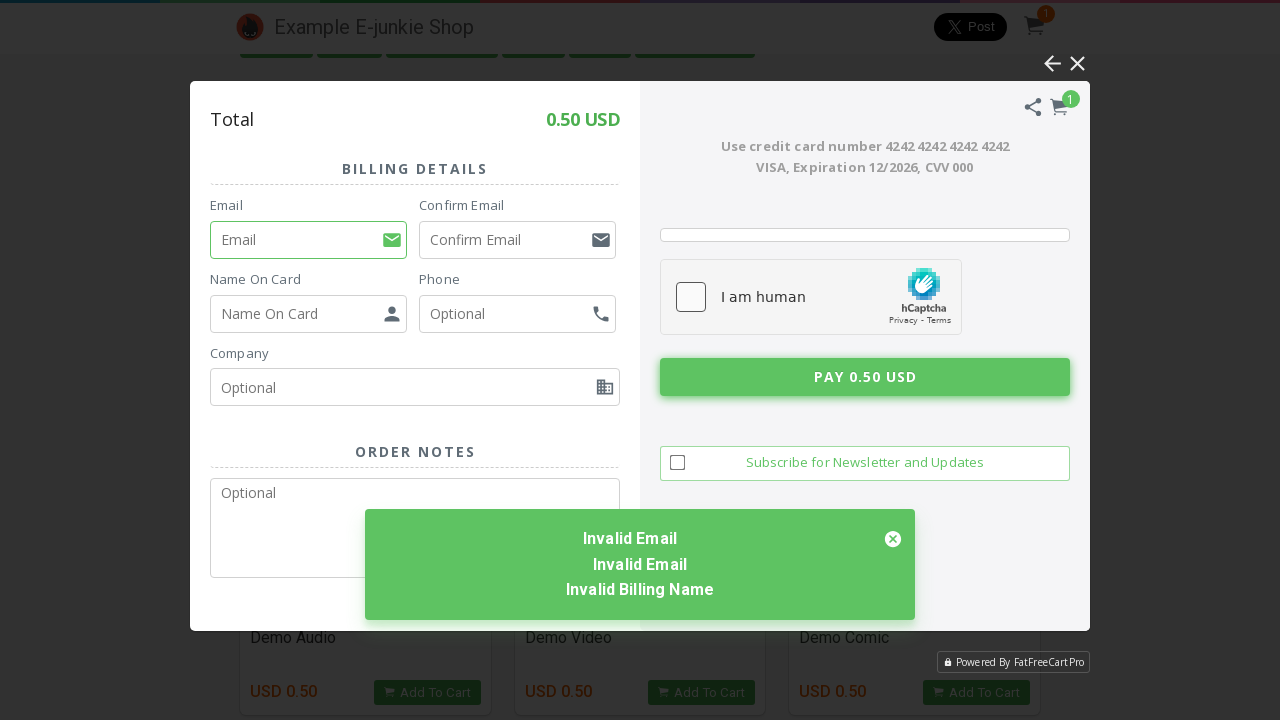